Tests checkbox functionality by unchecking and checking checkboxes on a web form

Starting URL: https://www.selenium.dev/selenium/web/web-form.html

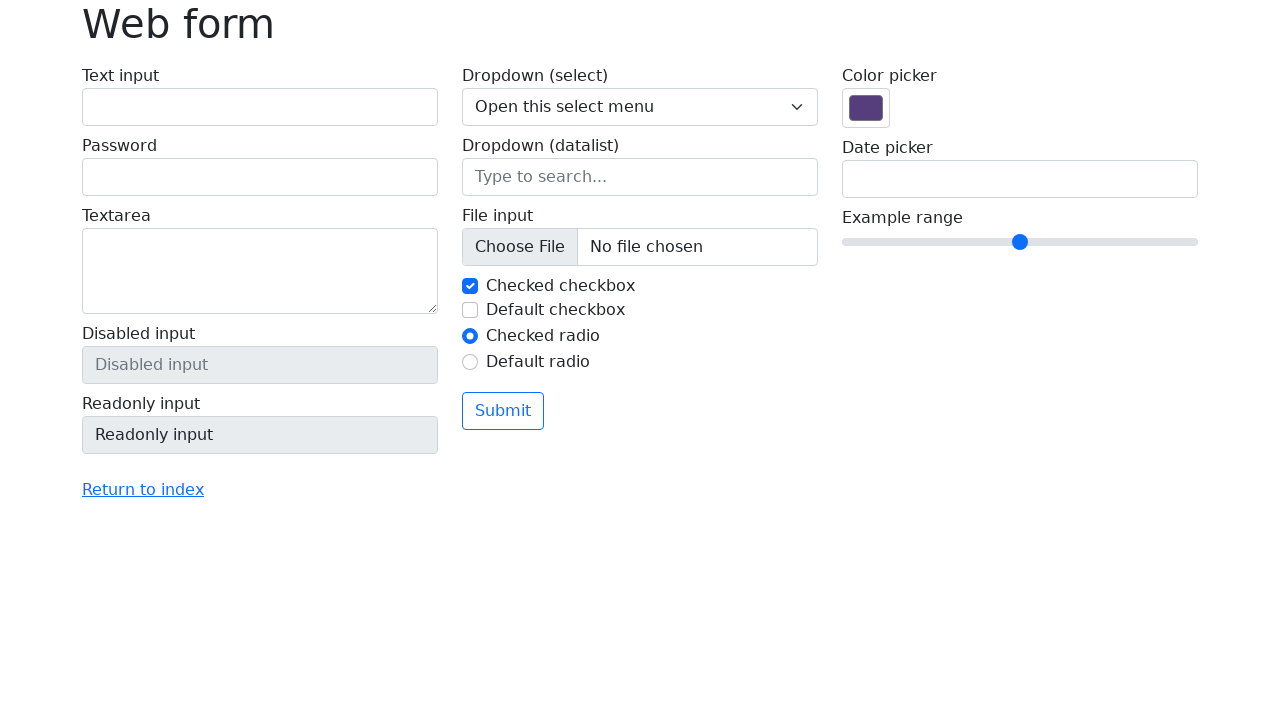

Unchecked the first checkbox at (470, 286) on #my-check-1
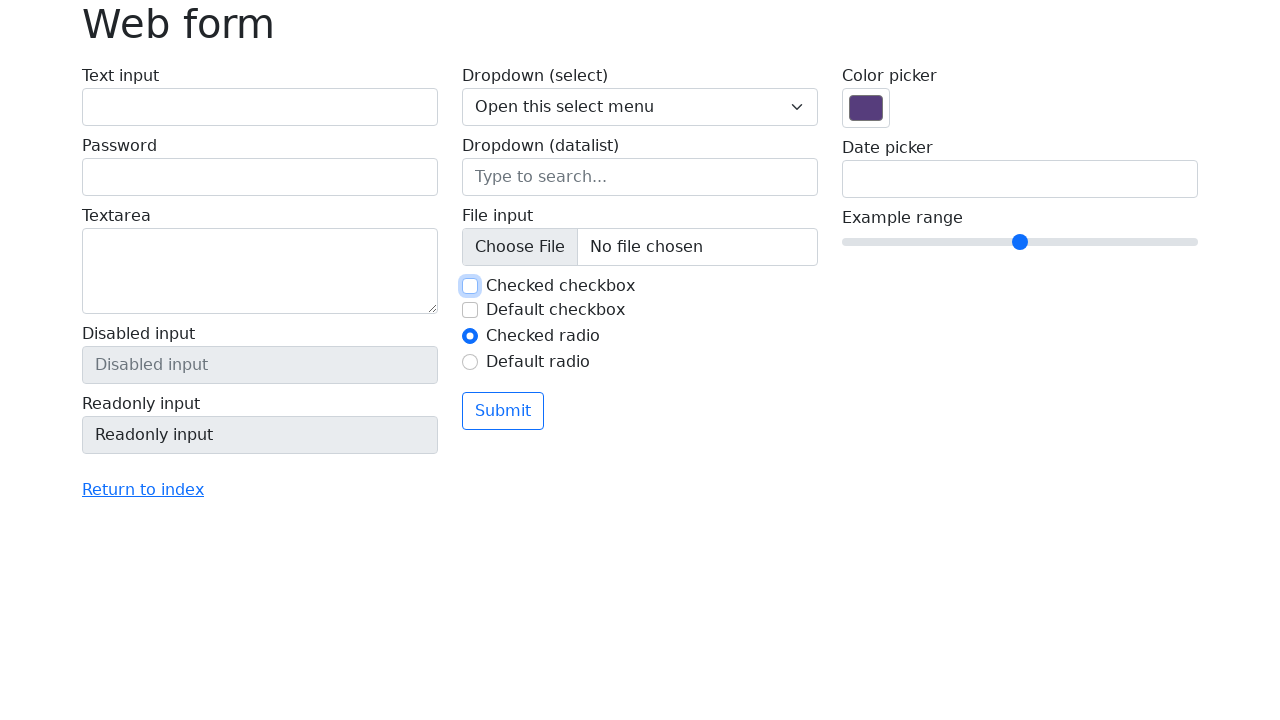

Checked the second checkbox at (470, 310) on #my-check-2
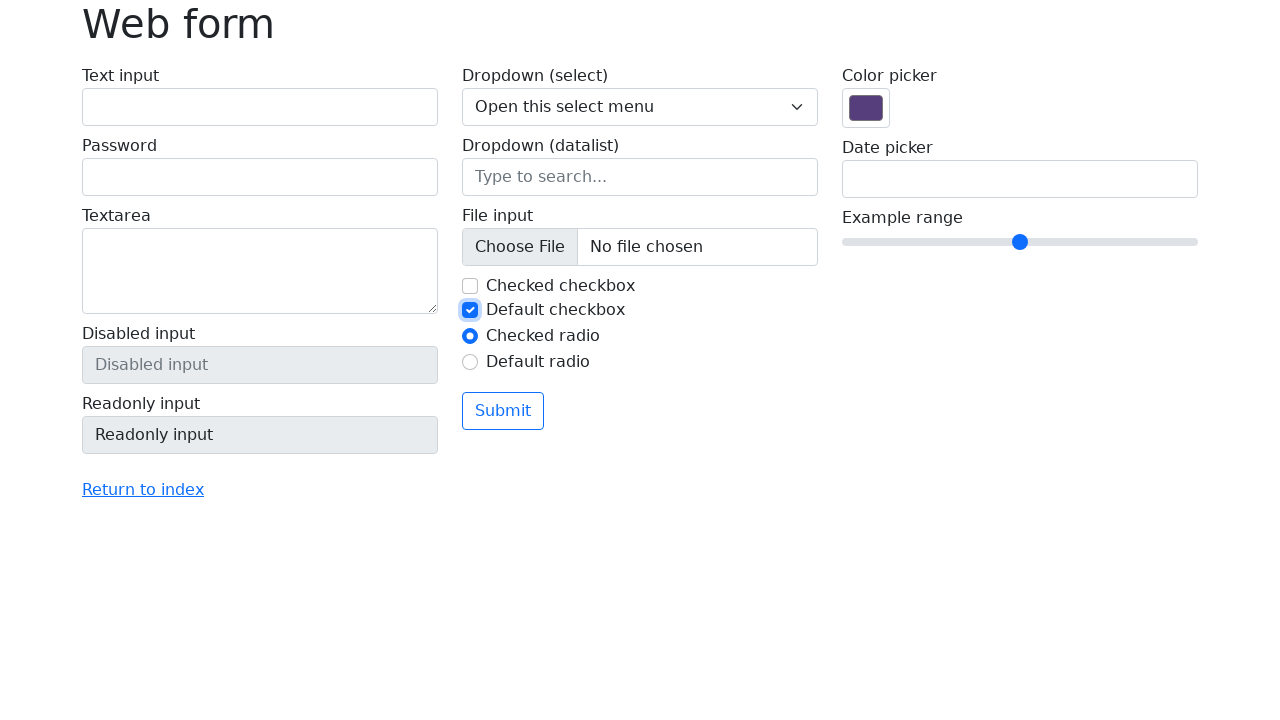

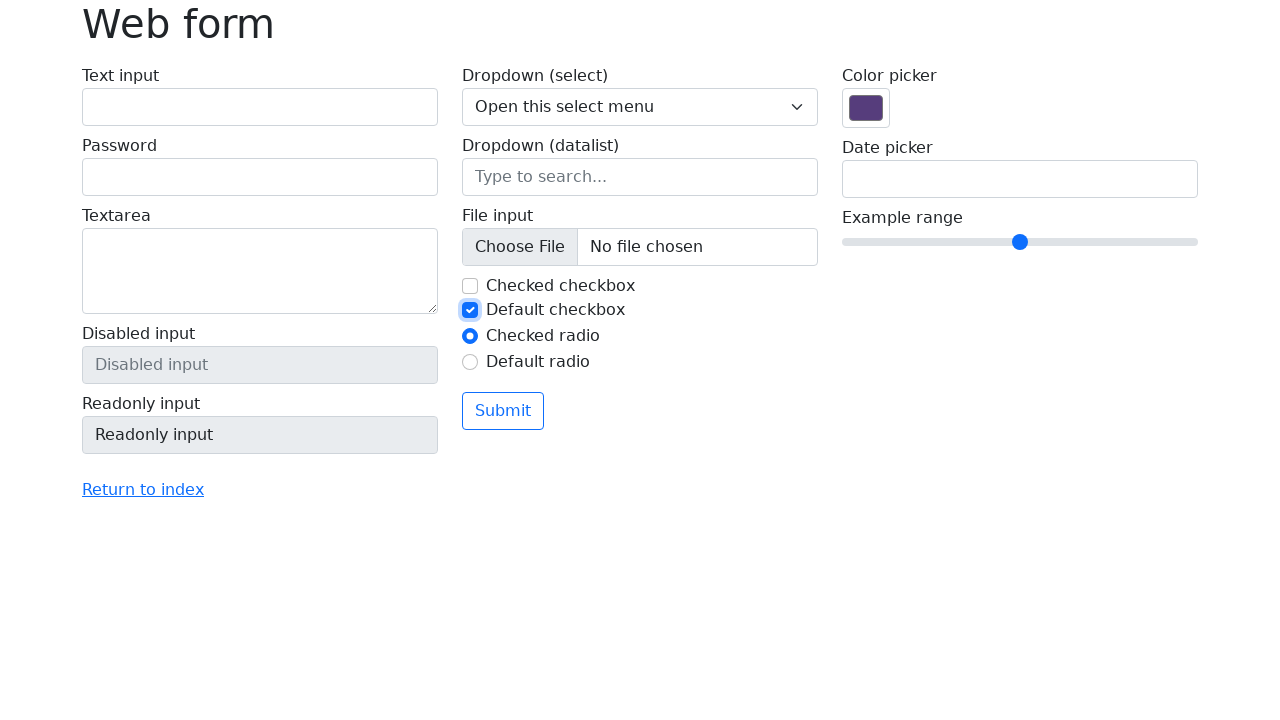